Tests different types of JavaScript alerts (normal, confirm, and prompt) by triggering each alert type and interacting with them

Starting URL: https://the-internet.herokuapp.com/javascript_alerts

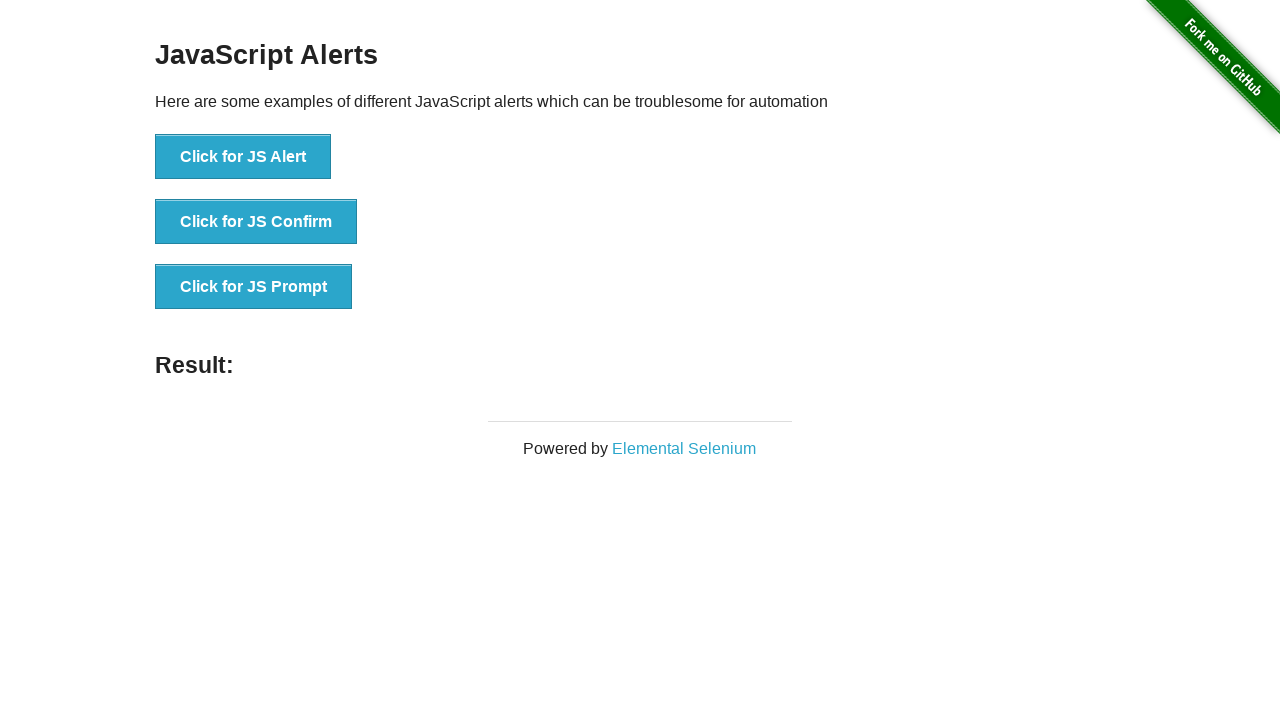

Clicked normal alert button at (243, 157) on xpath=//*[@id='content']/div/ul/li[1]/button
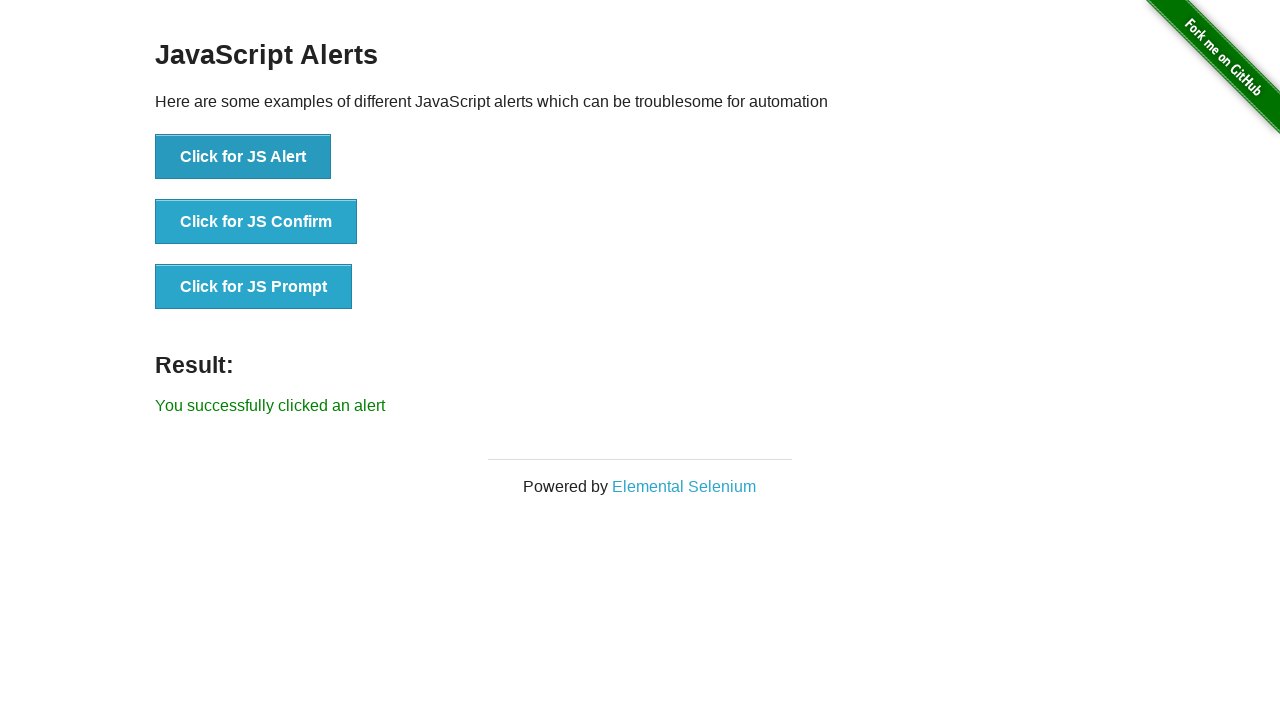

Set up dialog handler to accept normal alert
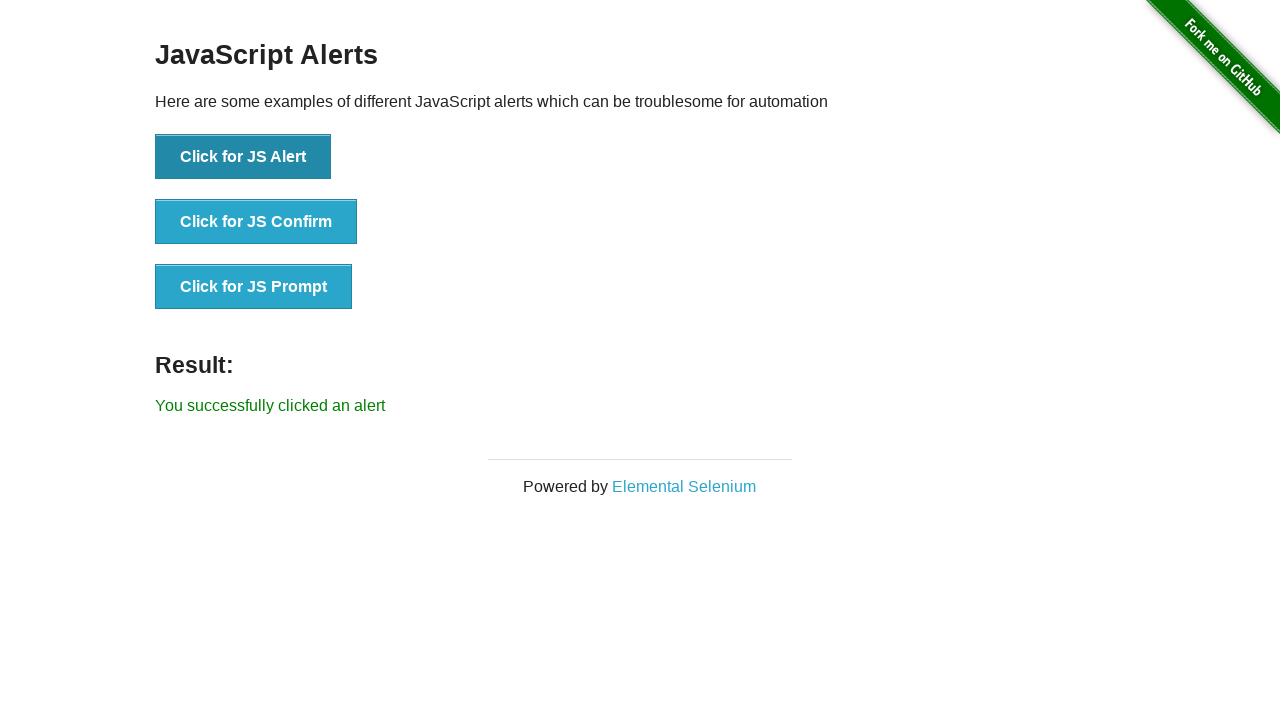

Clicked confirm alert button at (256, 222) on xpath=//*[@id='content']/div/ul/li[2]/button
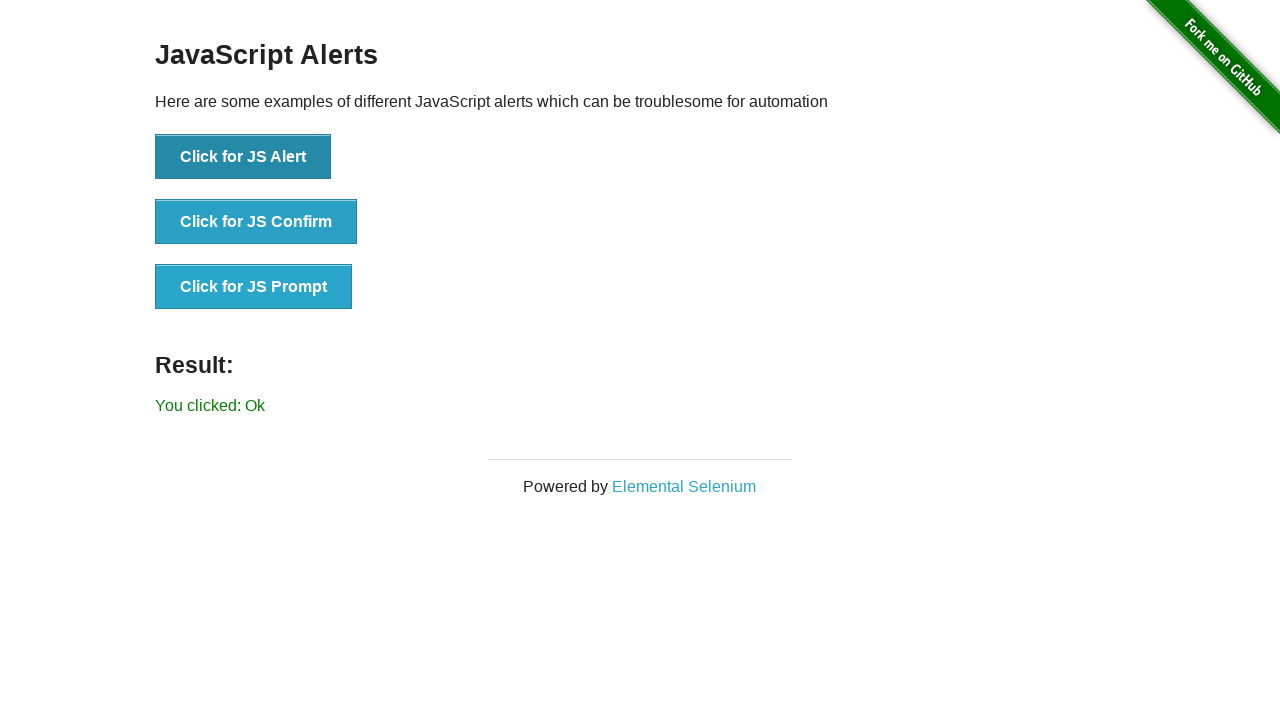

Confirm alert was accepted by dialog handler
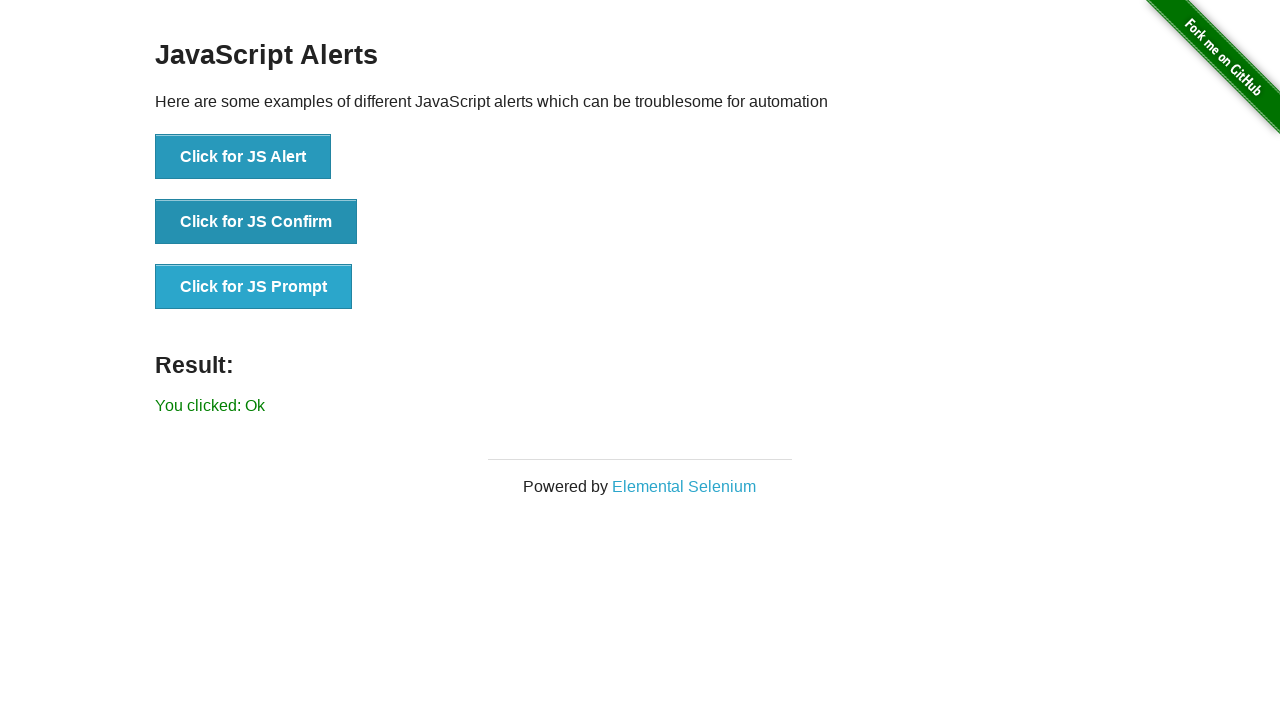

Clicked prompt alert button at (254, 287) on xpath=//*[@id='content']/div/ul/li[3]/button
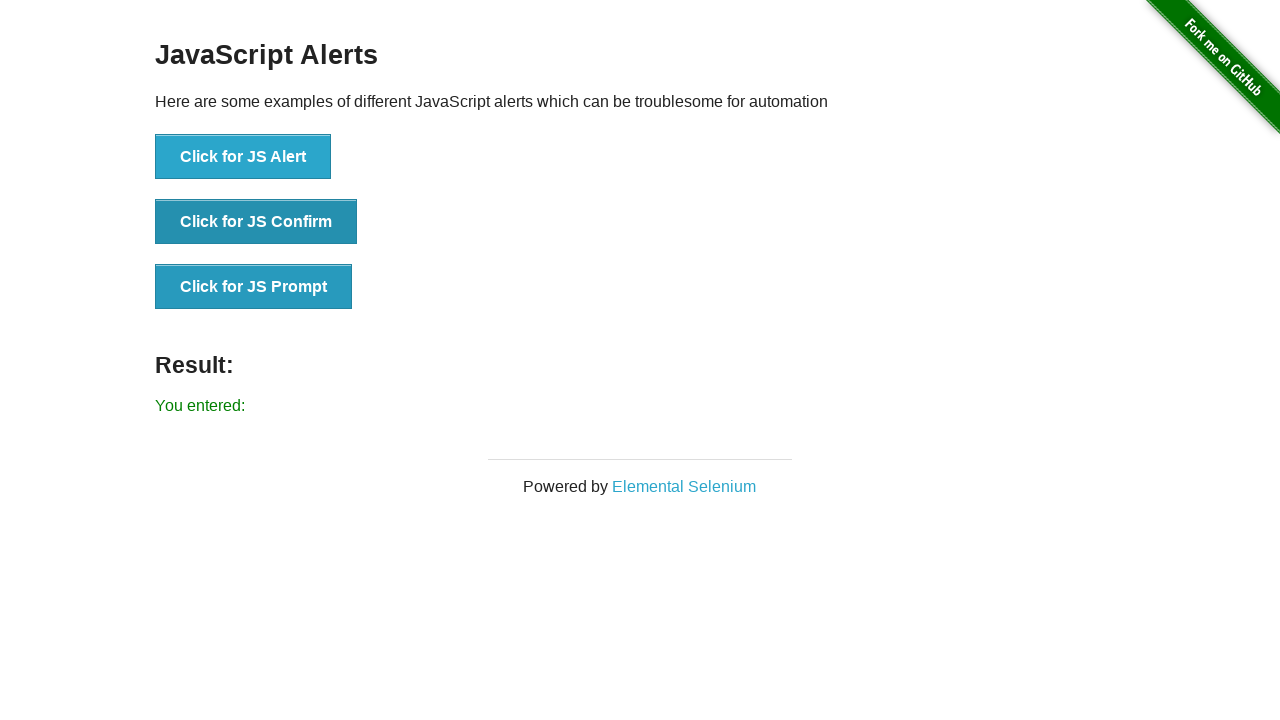

Set up dialog handler to accept prompt alert with text 'Test Automation.'
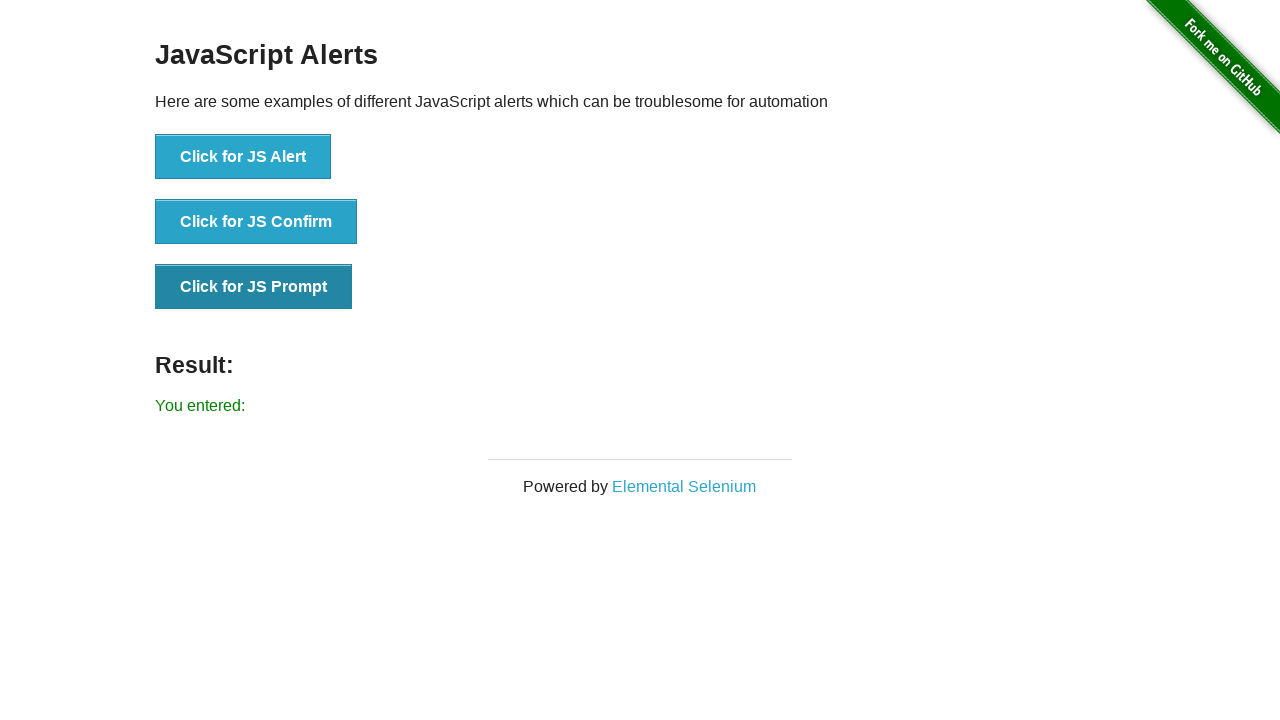

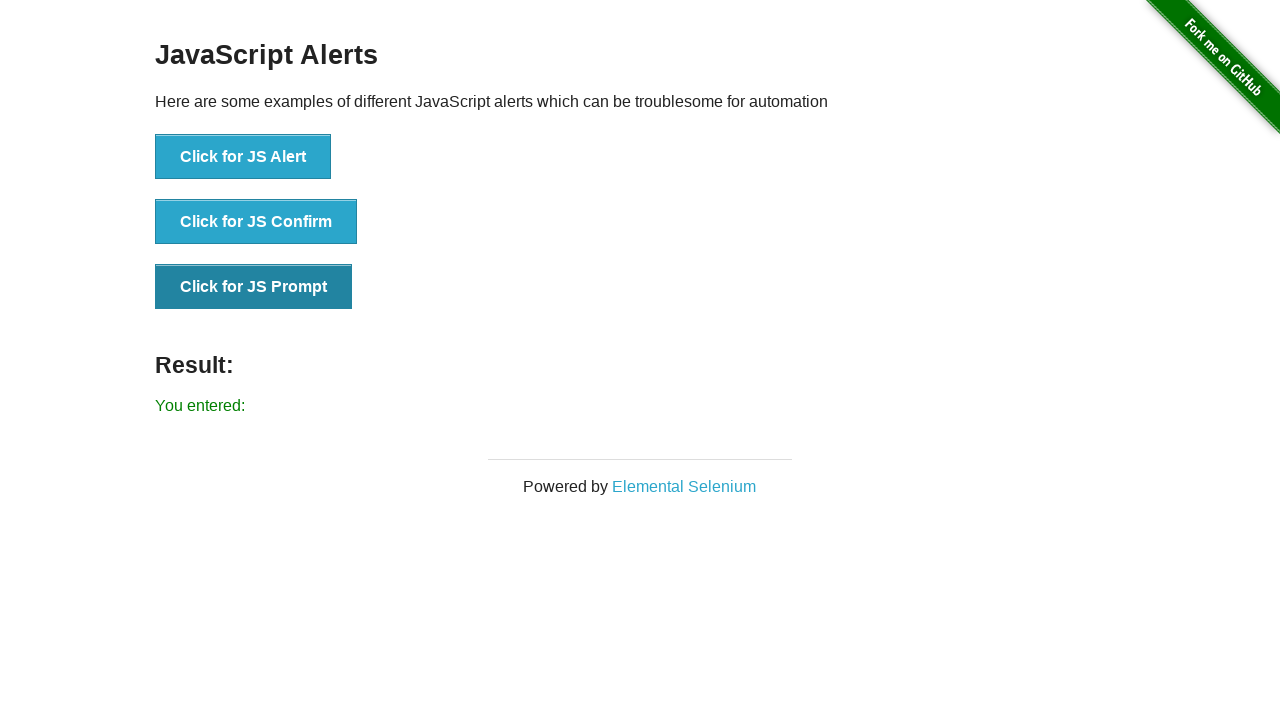